Tests JavaScript alert dialog by clicking the alert button, verifying the alert text, and accepting it

Starting URL: https://the-internet.herokuapp.com/javascript_alerts

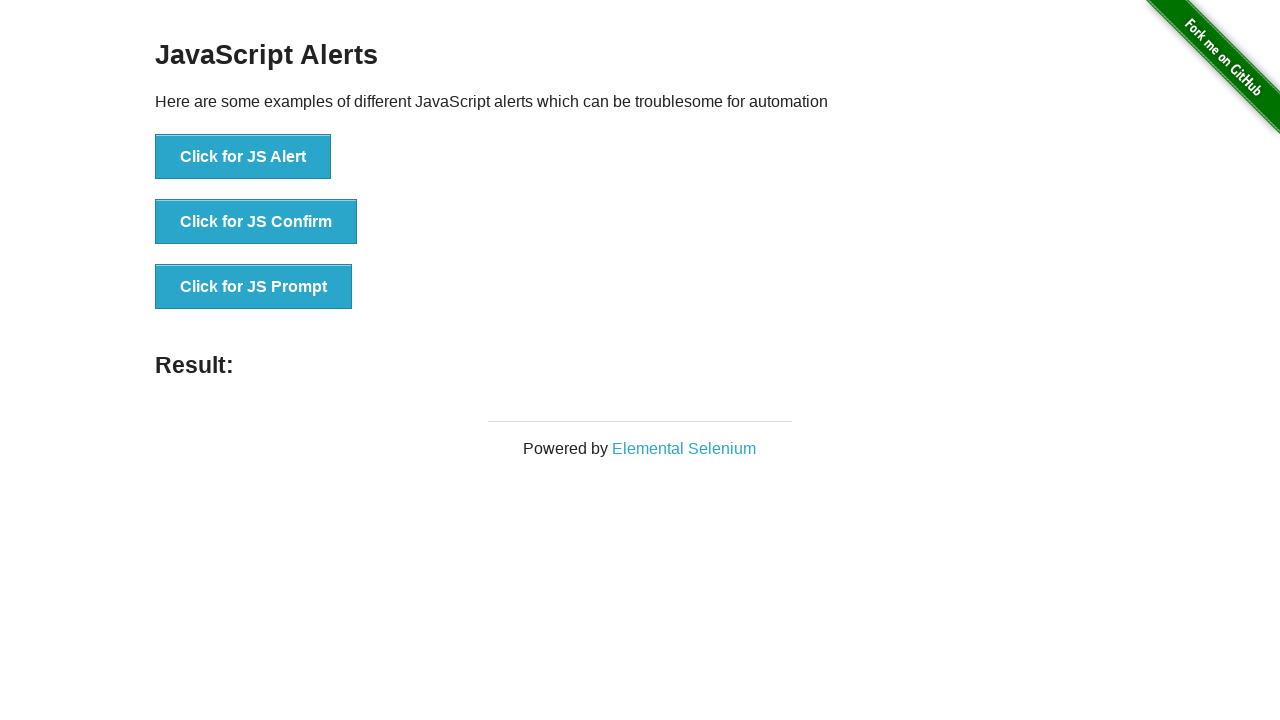

Clicked the JS Alert button at (243, 157) on xpath=//button[@onclick='jsAlert()']
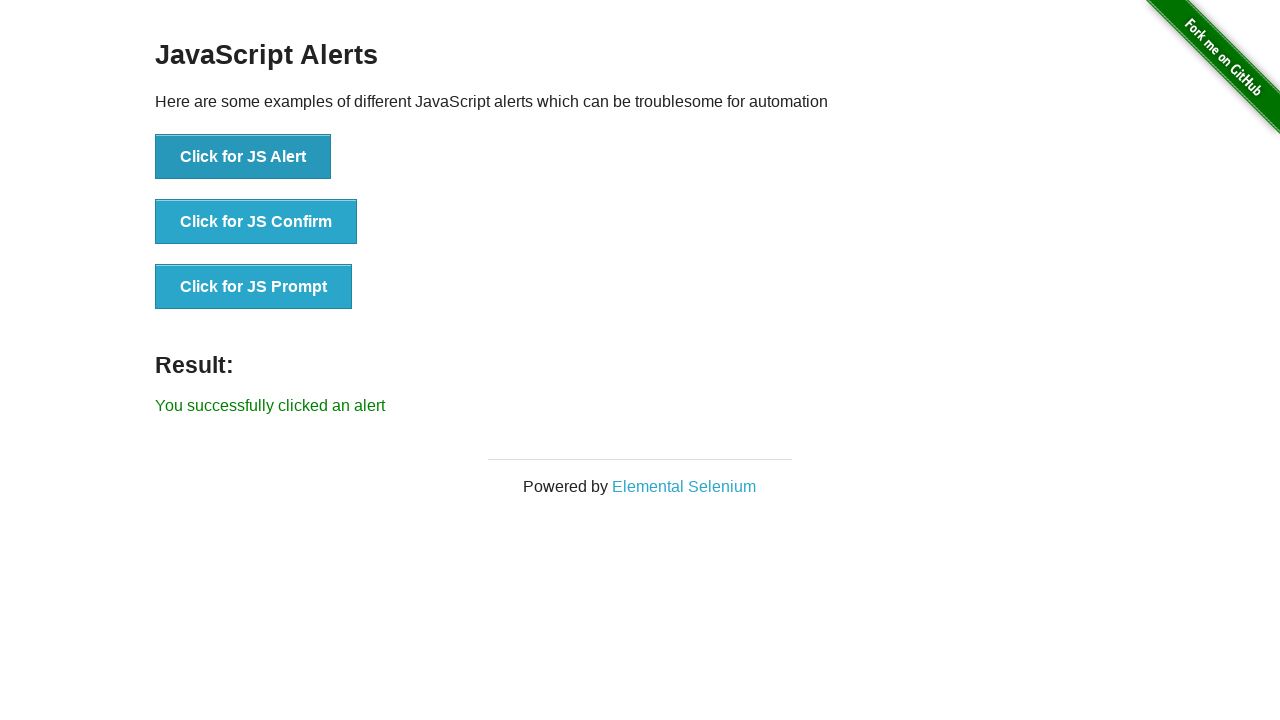

Set up dialog handler to verify alert text and accept
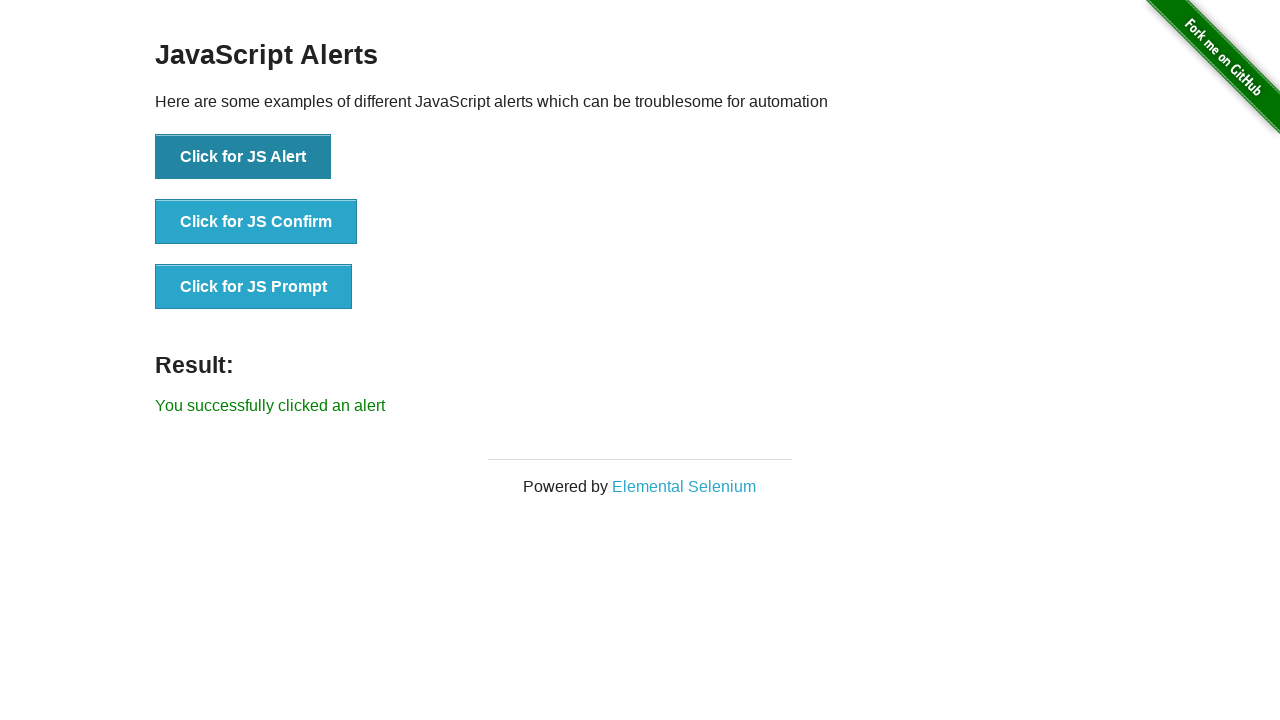

Clicked the JS Alert button to trigger dialog at (243, 157) on xpath=//button[@onclick='jsAlert()']
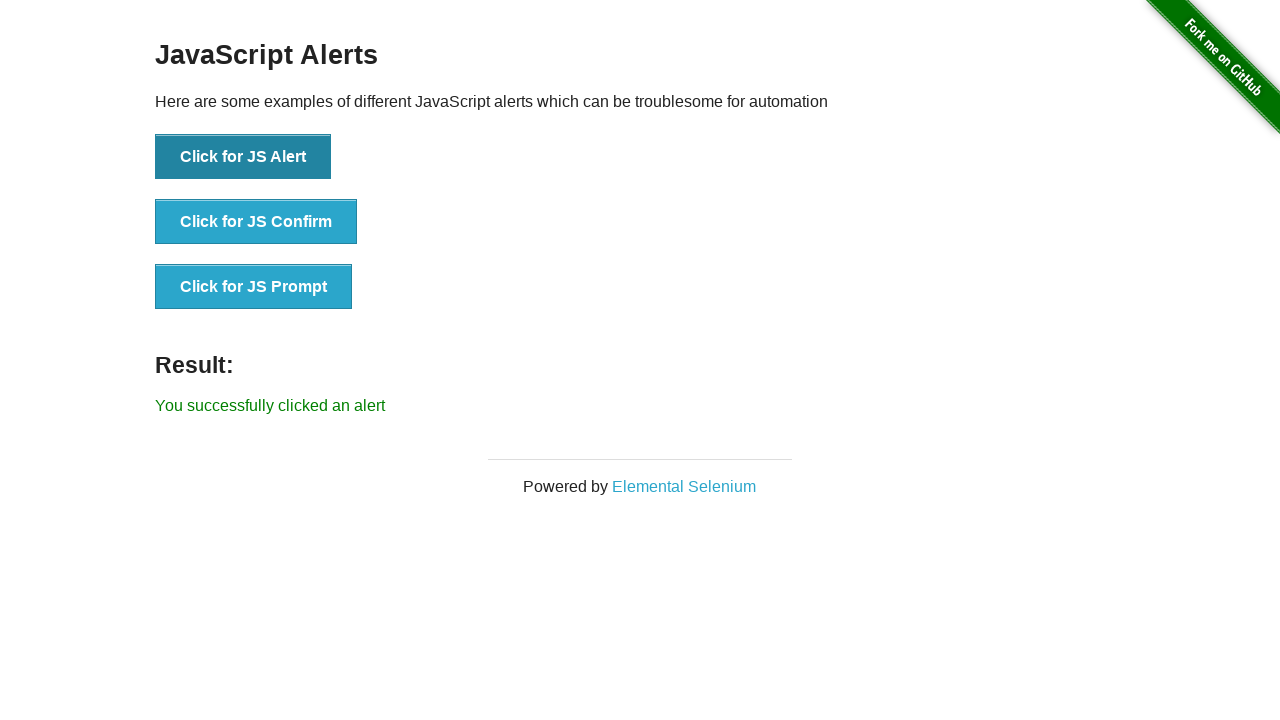

Waited for dialog to be handled and accepted
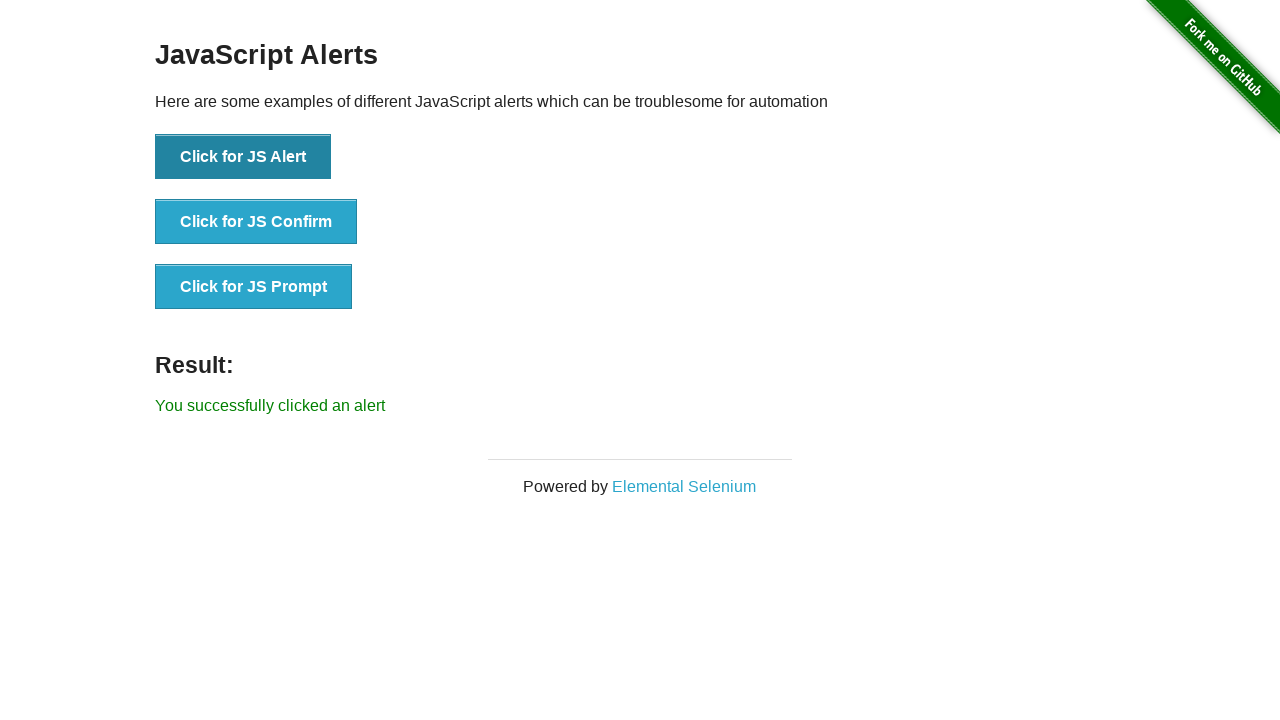

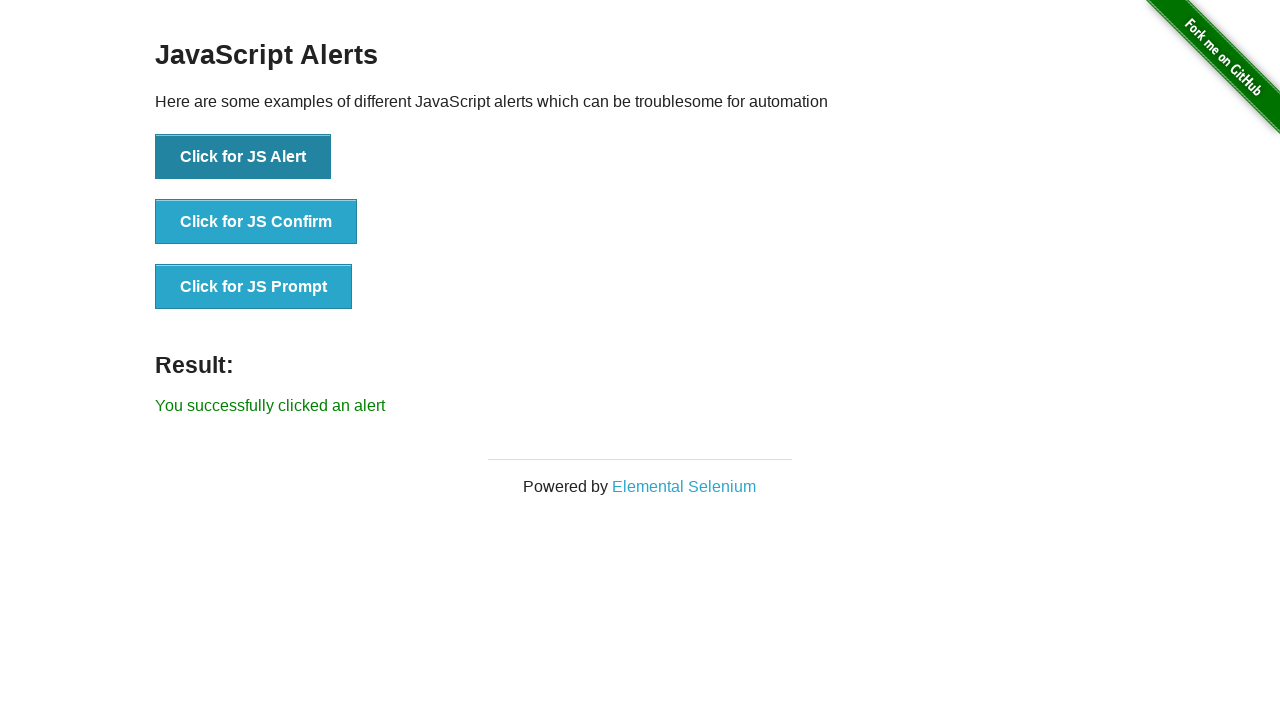